Tests e-commerce functionality by adding multiple items to cart, applying a promo code, and verifying the promo code message

Starting URL: https://rahulshettyacademy.com/seleniumPractise/

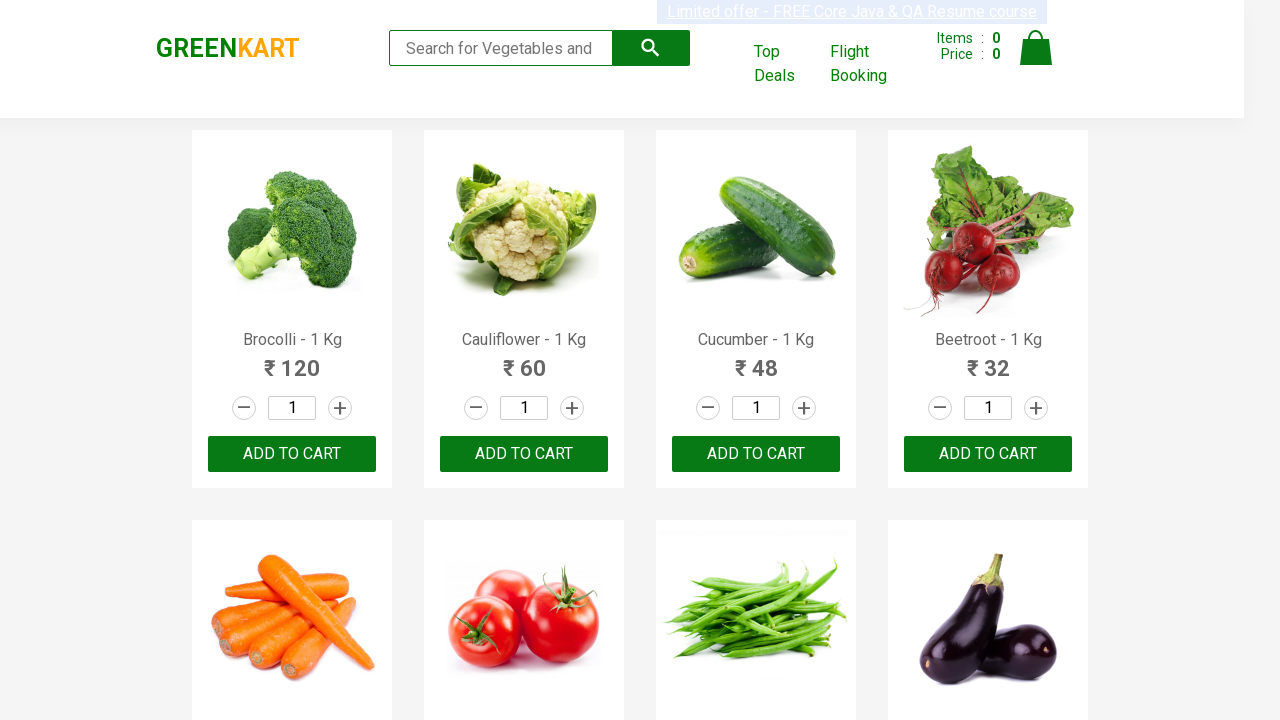

Located all product name elements on the page
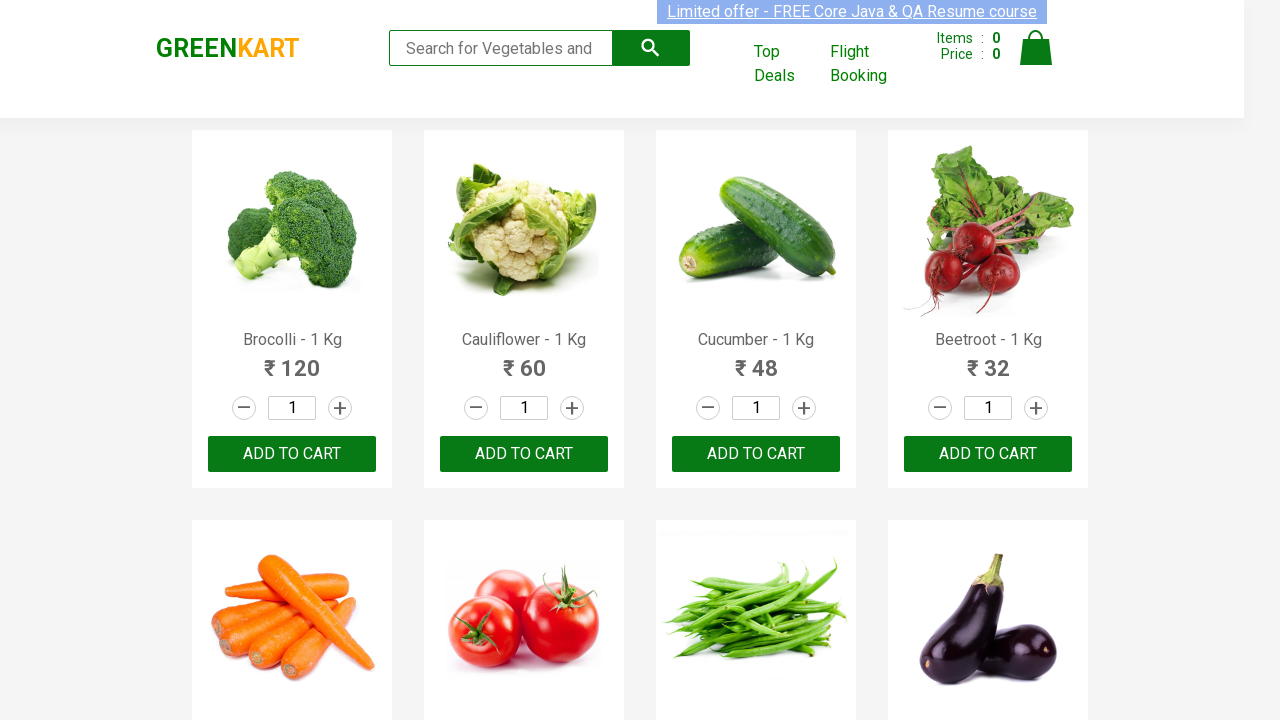

Added Brocolli to cart at (292, 454) on xpath=//div[@class='product-action']/button >> nth=0
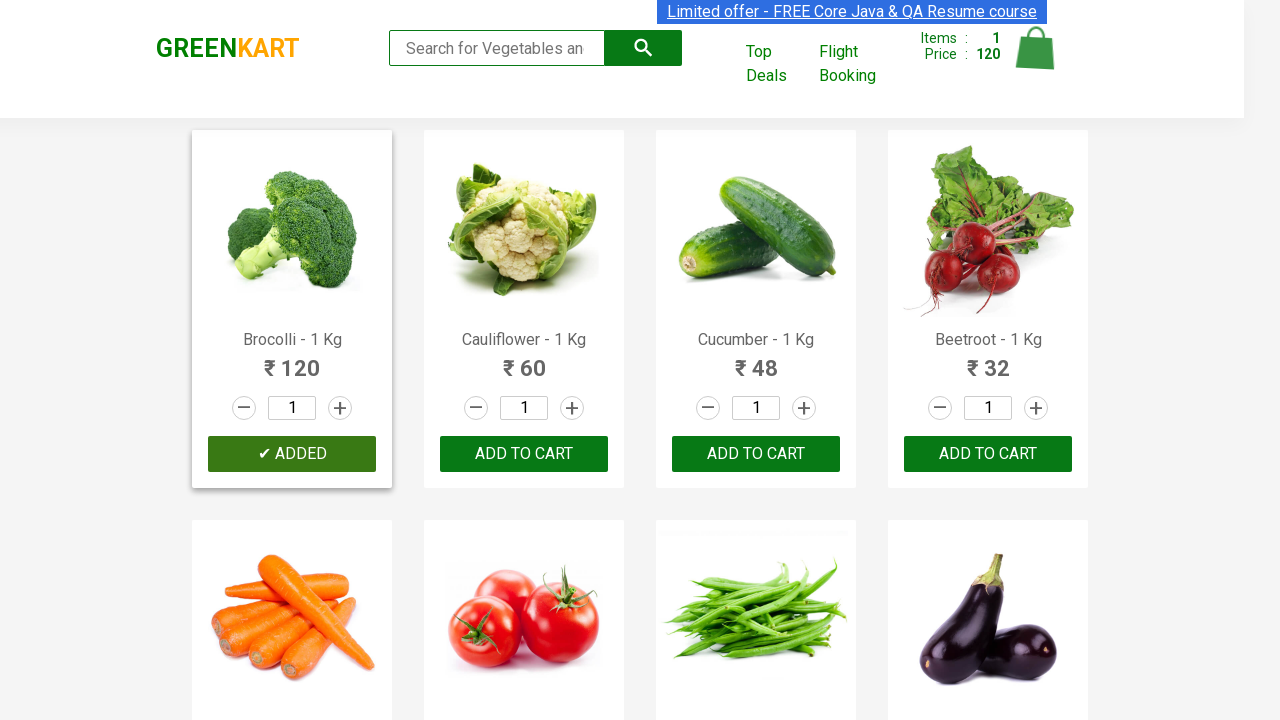

Added Cucumber to cart at (756, 454) on xpath=//div[@class='product-action']/button >> nth=2
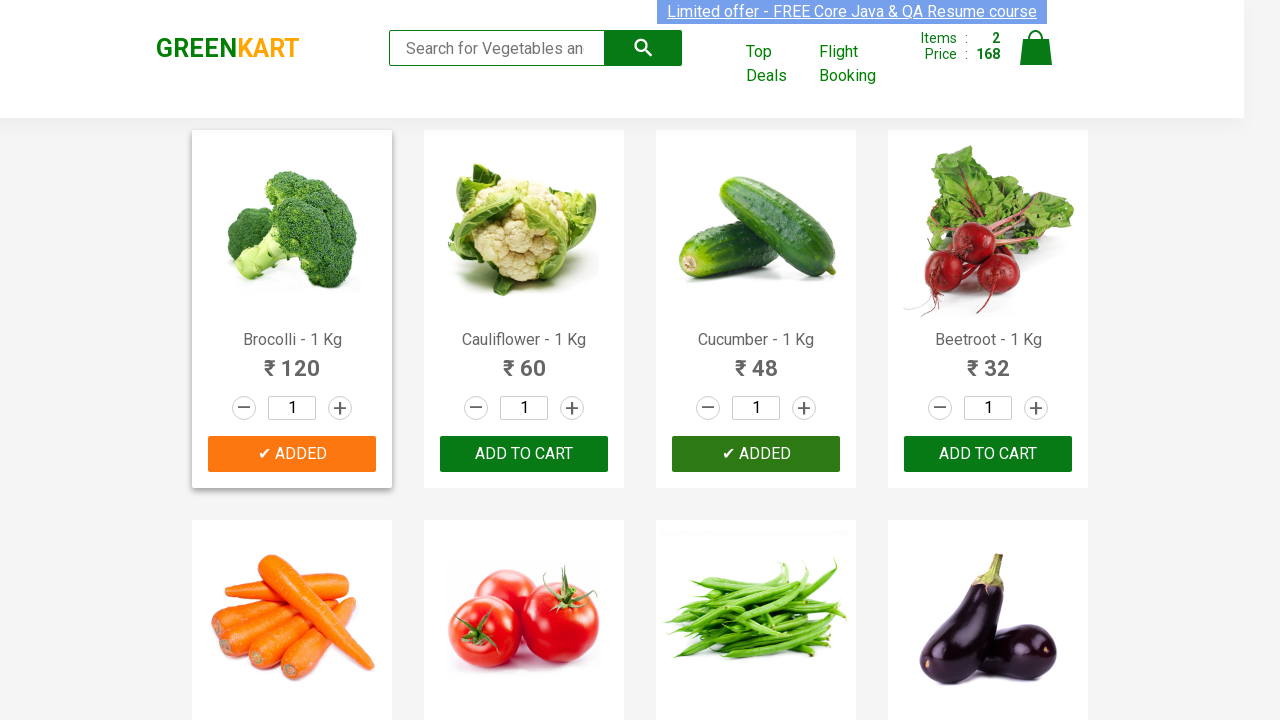

Added Beetroot to cart at (988, 454) on xpath=//div[@class='product-action']/button >> nth=3
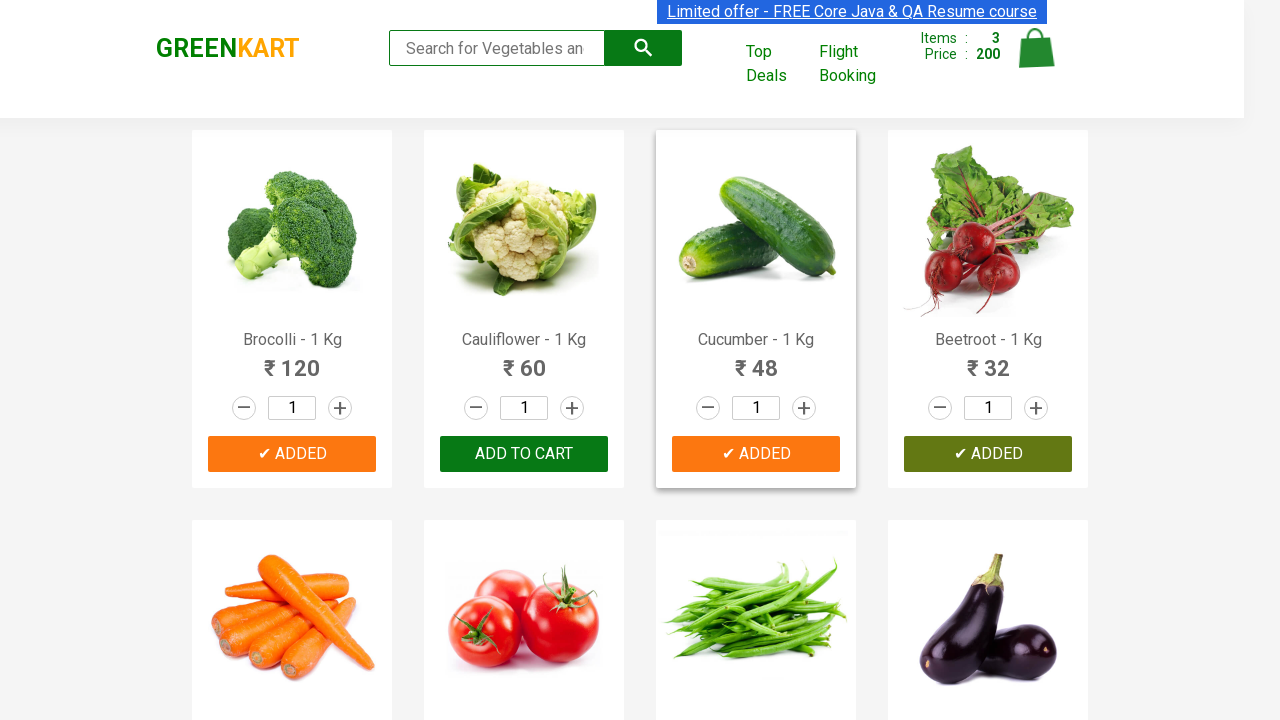

Added Capsicum to cart at (292, 360) on xpath=//div[@class='product-action']/button >> nth=8
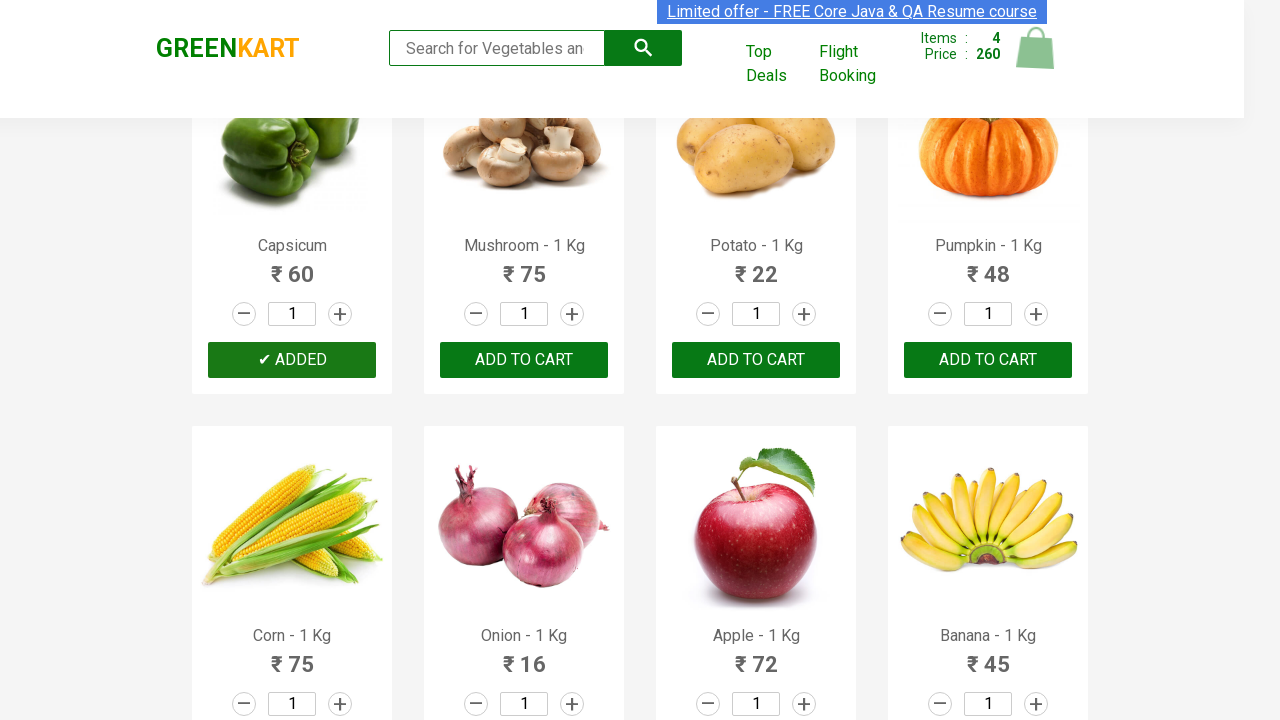

Clicked cart icon to open cart at (1036, 48) on img[alt='Cart']
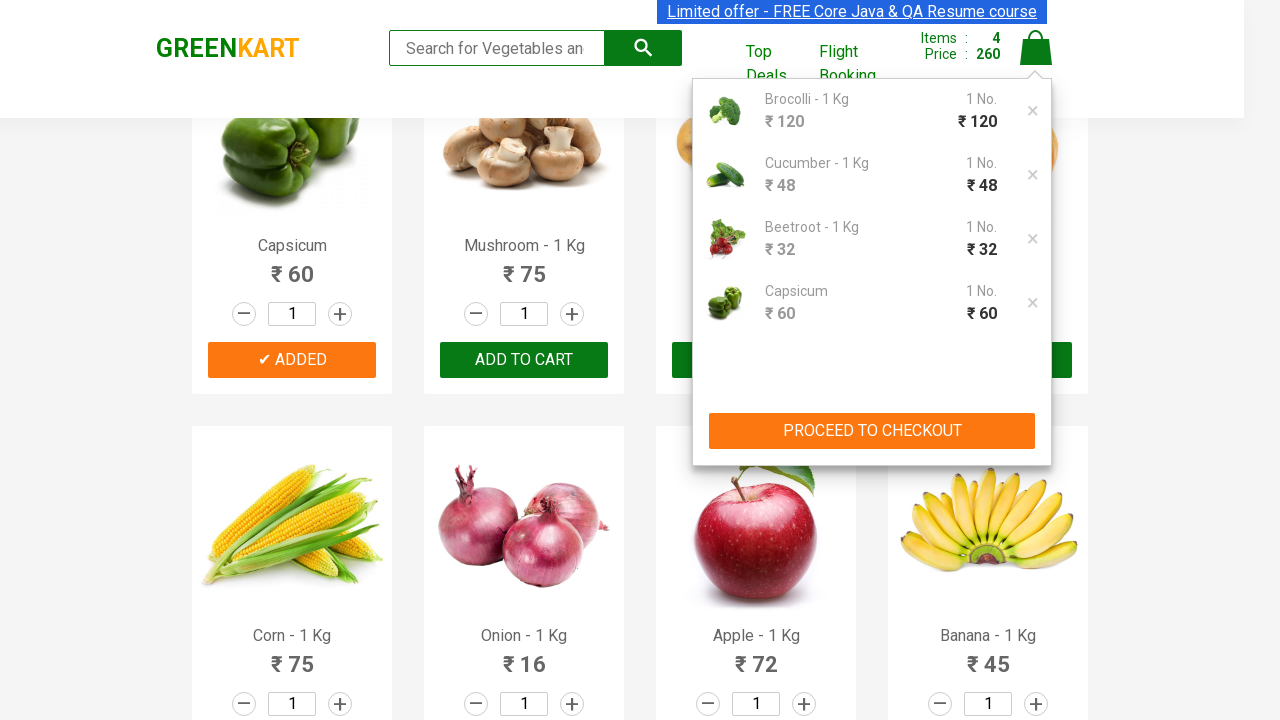

Clicked Proceed to Checkout button at (872, 431) on xpath=//div[@class='cart-preview active']//button[@type='button']
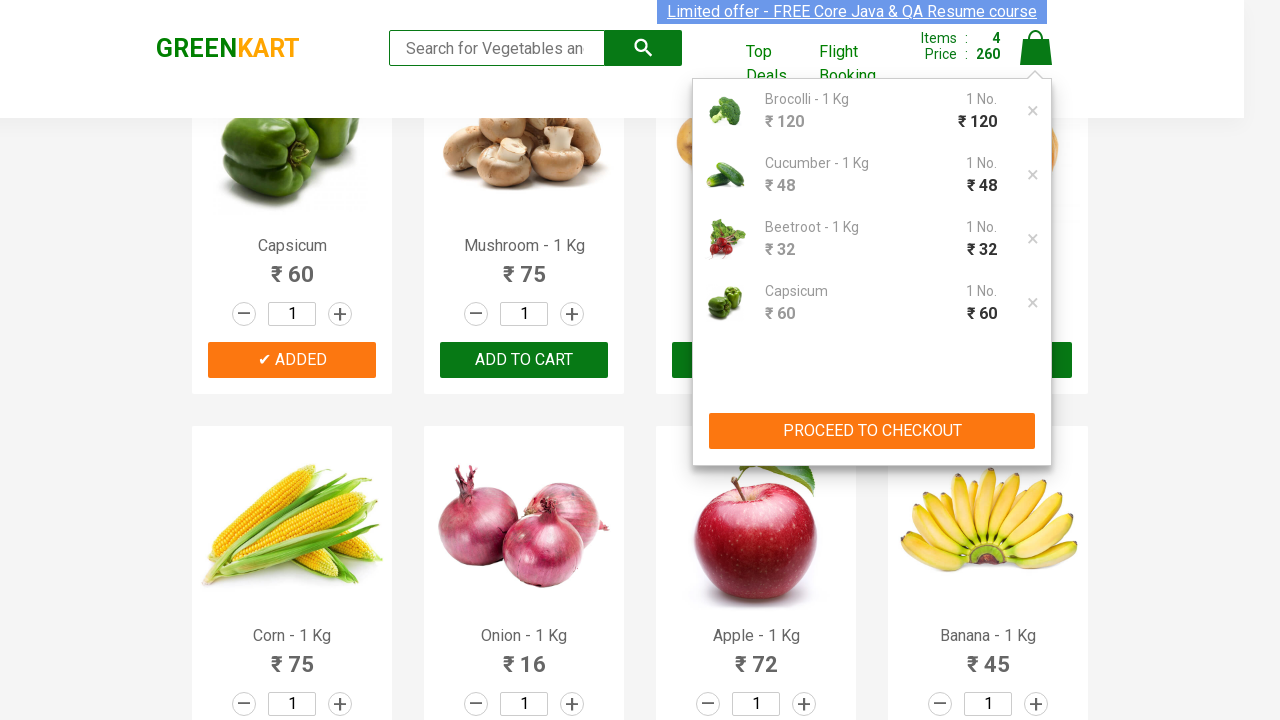

Entered promo code 'rahulshettyacademy' in promo code field on input.promoCode
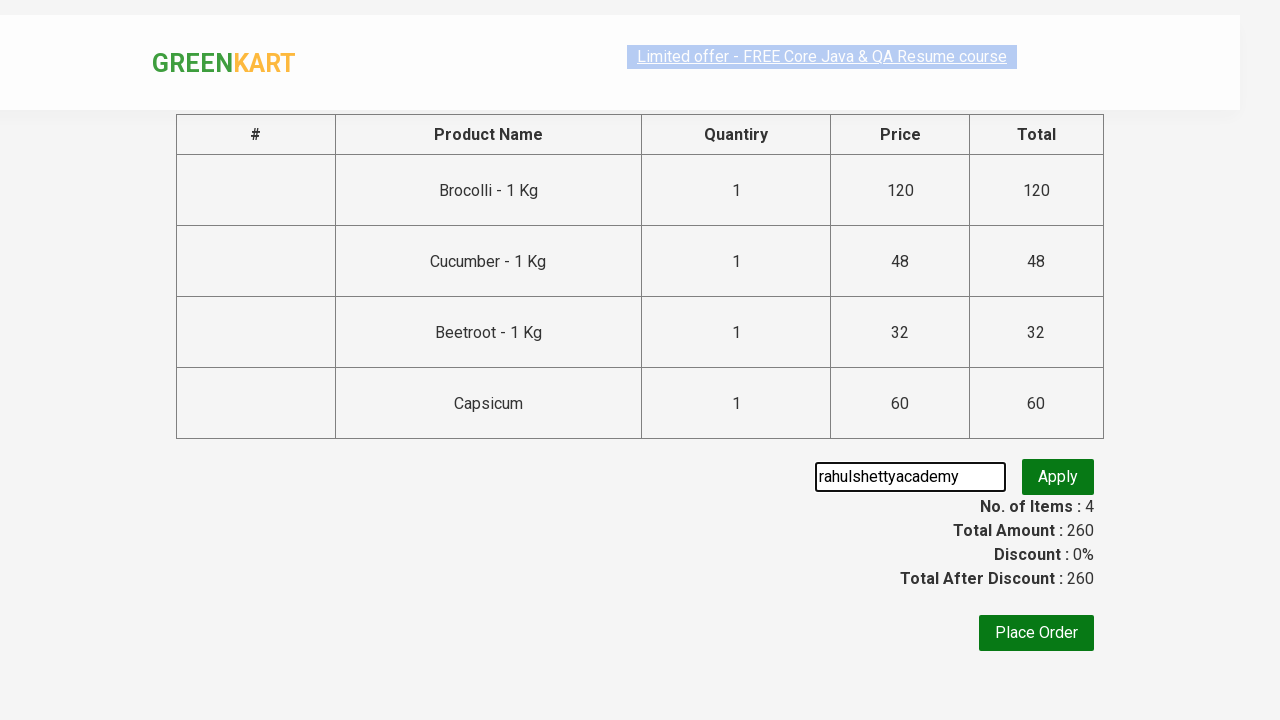

Clicked Apply button to apply promo code at (1058, 477) on button.promoBtn
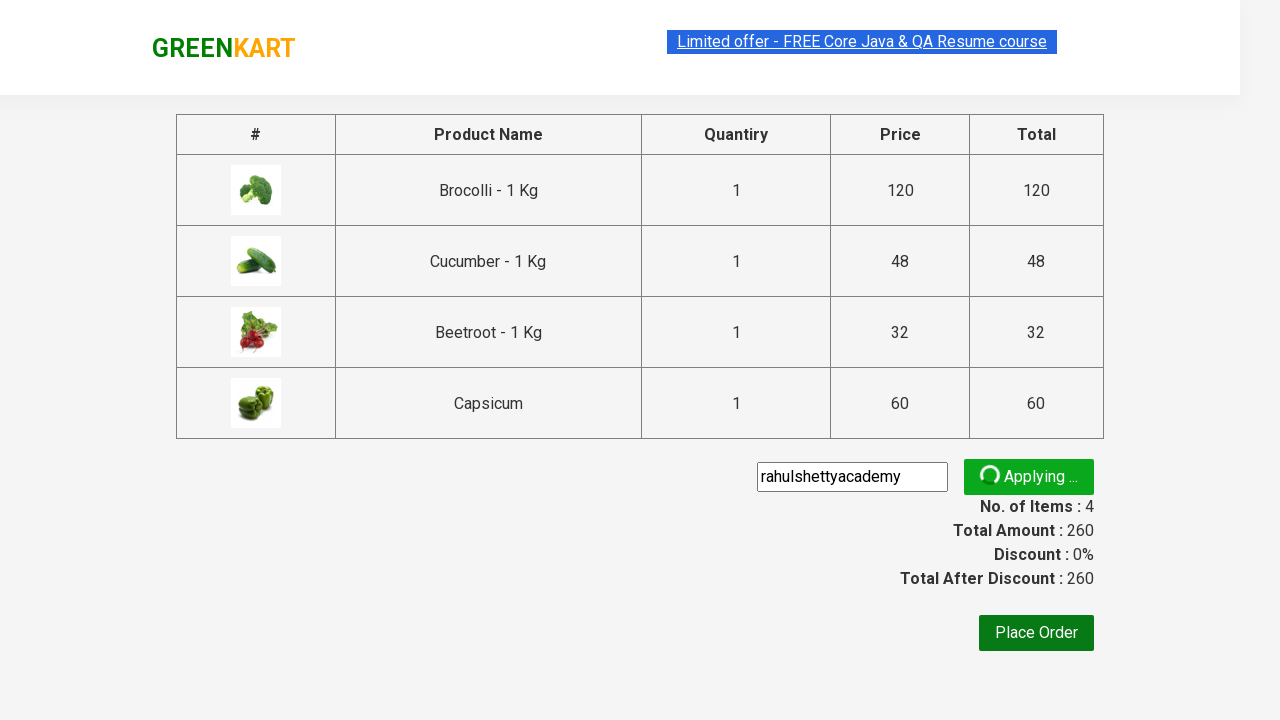

Promo code message appeared
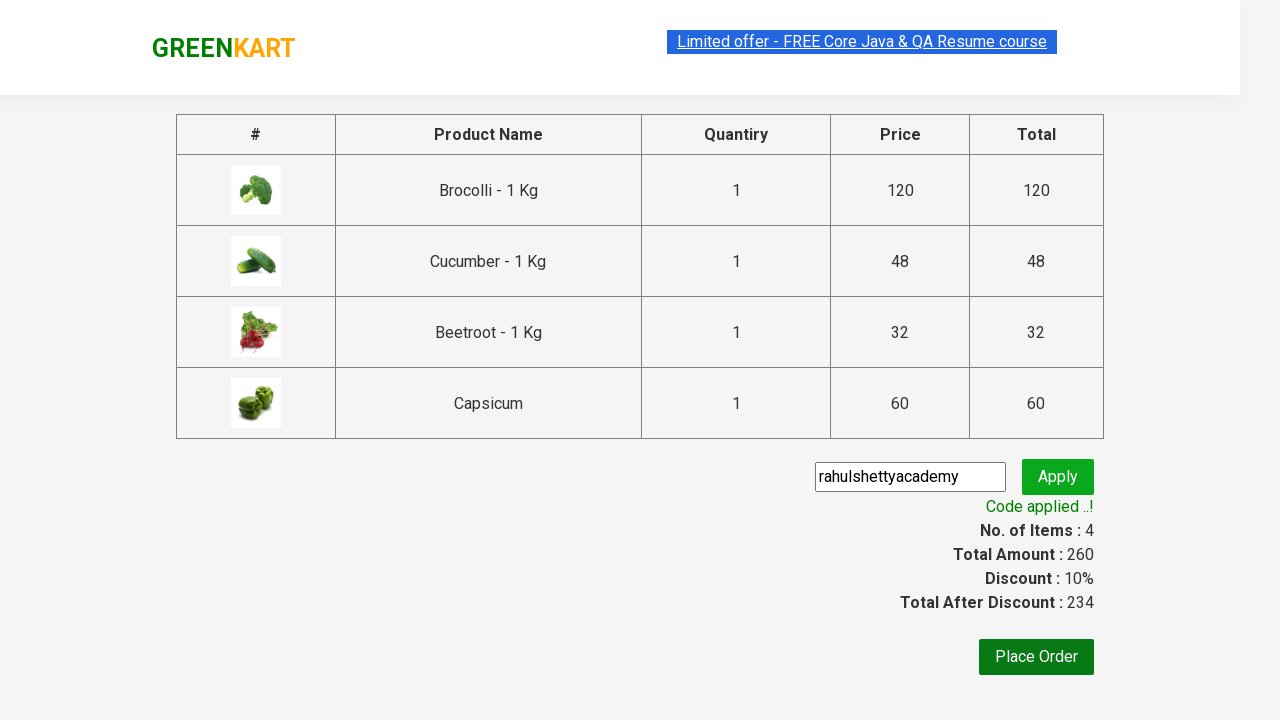

Retrieved promo message: Code applied ..!
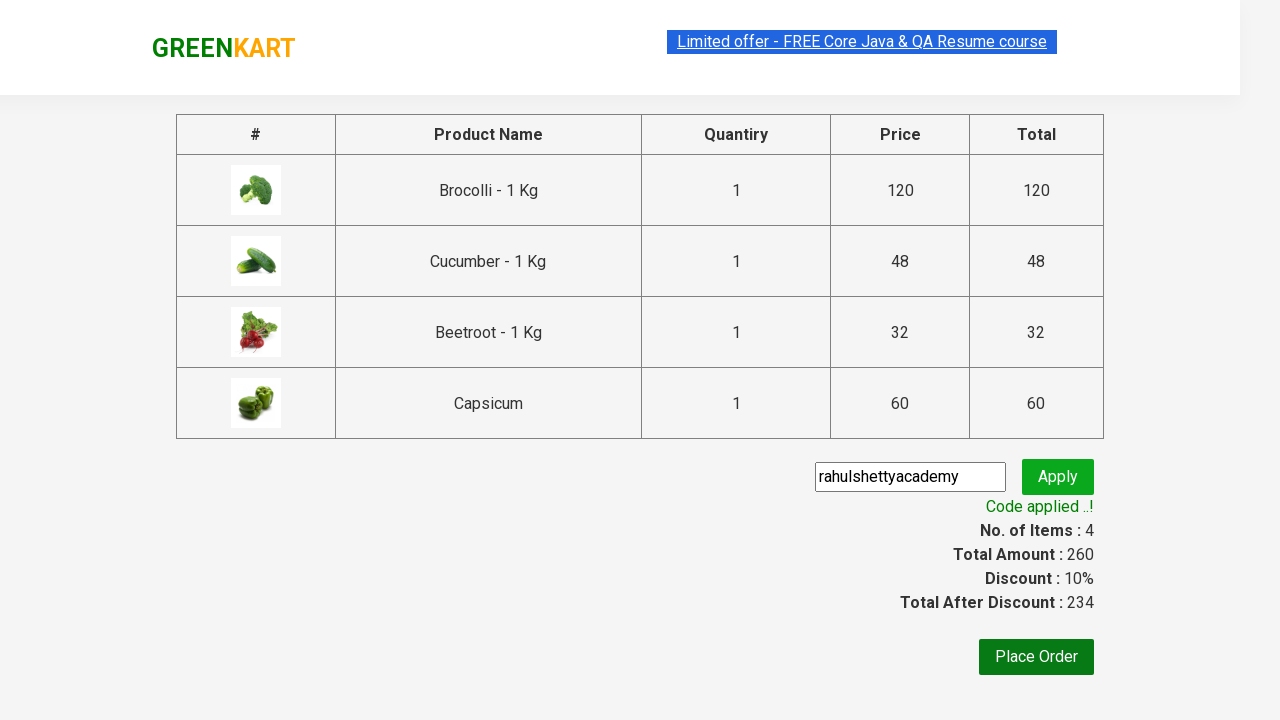

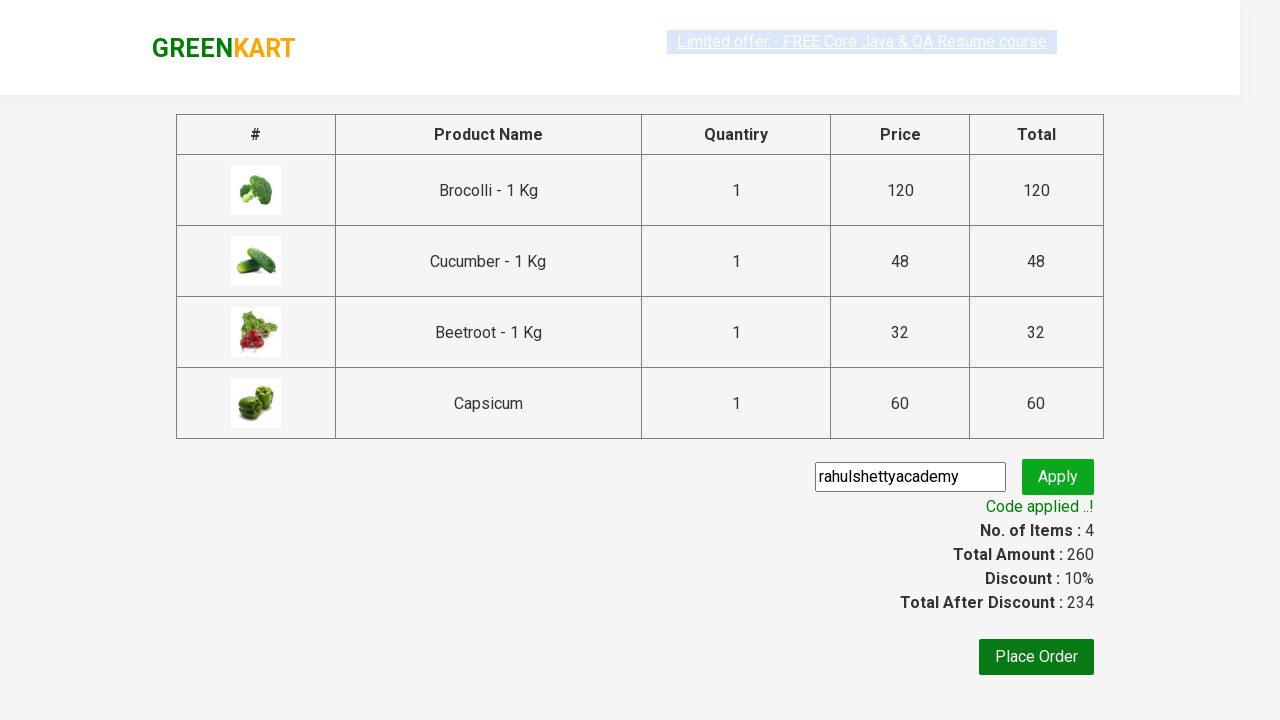